Tests confirm alert with OK and Cancel options by dismissing the alert and verifying the result message

Starting URL: https://demo.automationtesting.in/Alerts.html

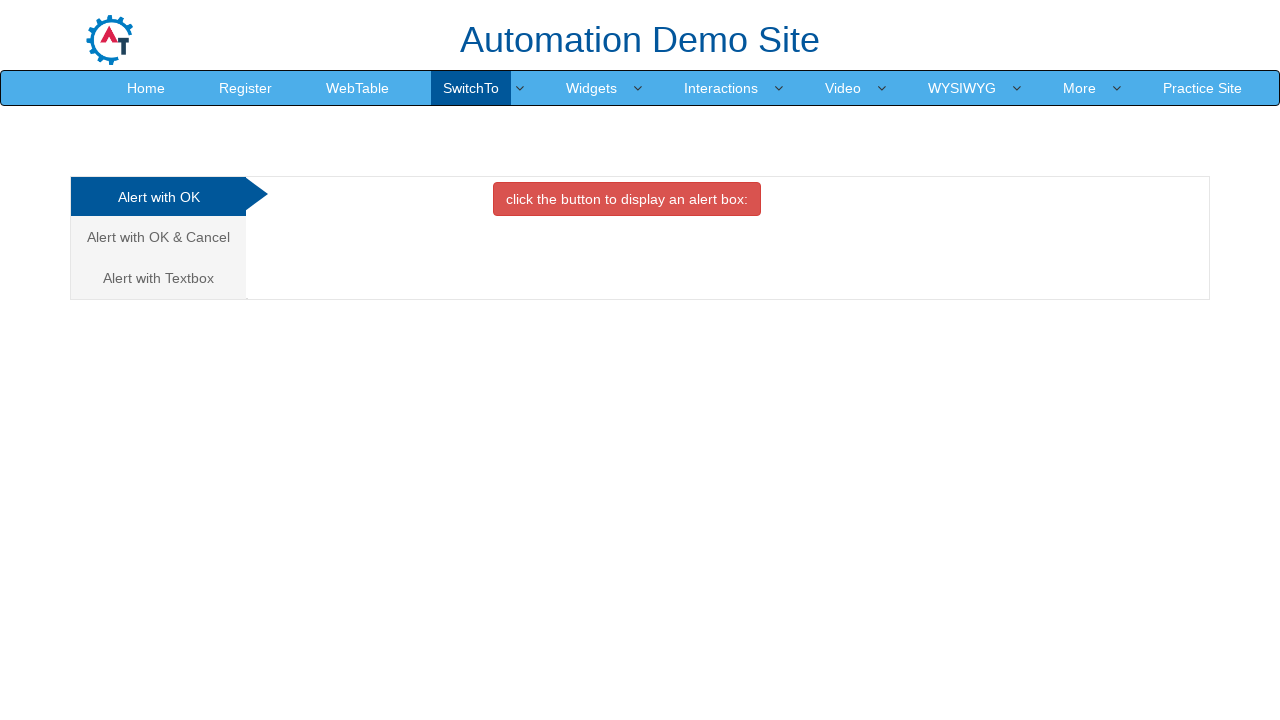

Clicked on 'Alert with OK & Cancel' tab at (158, 237) on xpath=//a[contains(text(),'Alert with OK & Cancel')]
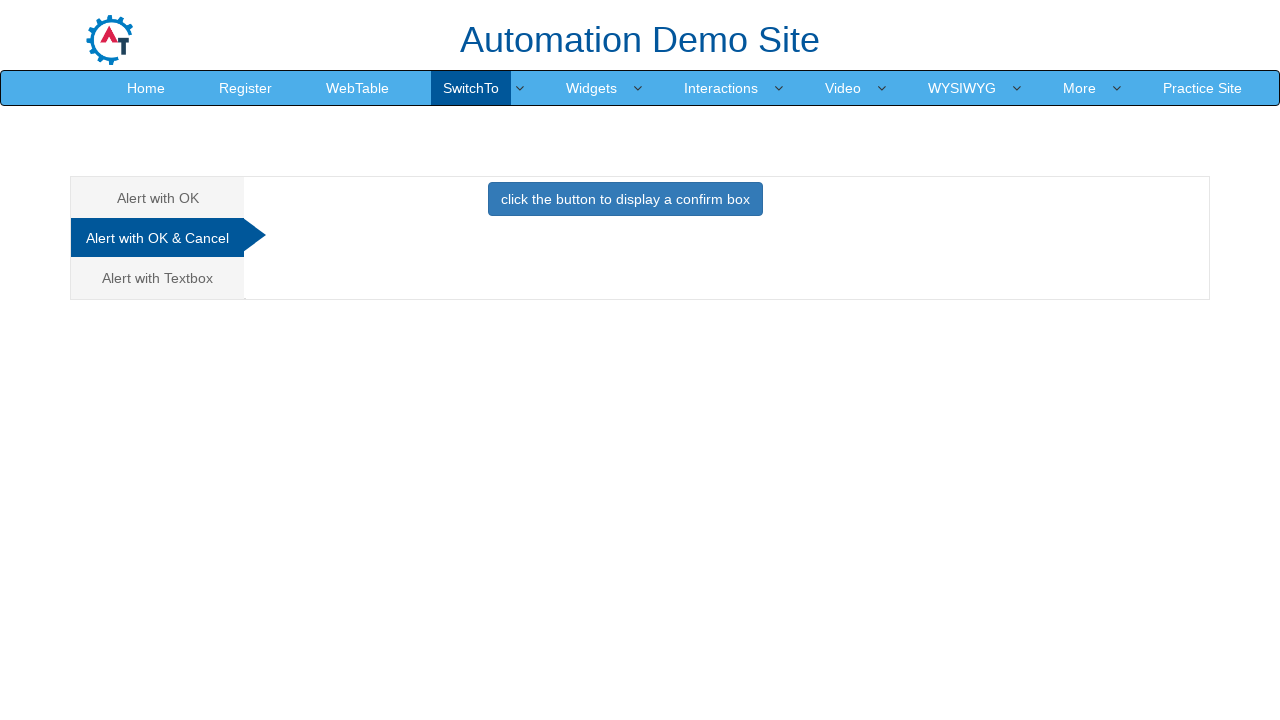

Clicked button to display confirm box at (625, 199) on xpath=//button[contains(text(),'click the button to display a confirm box ')]
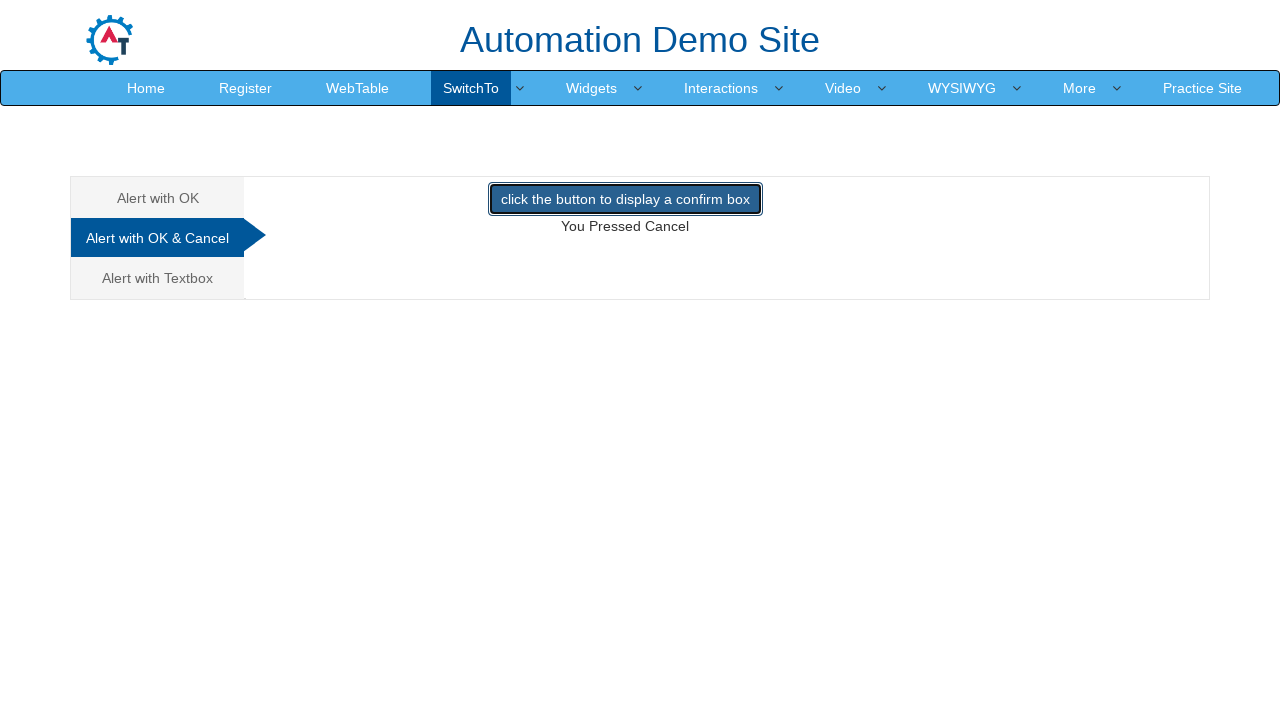

Set up dialog handler to dismiss the alert
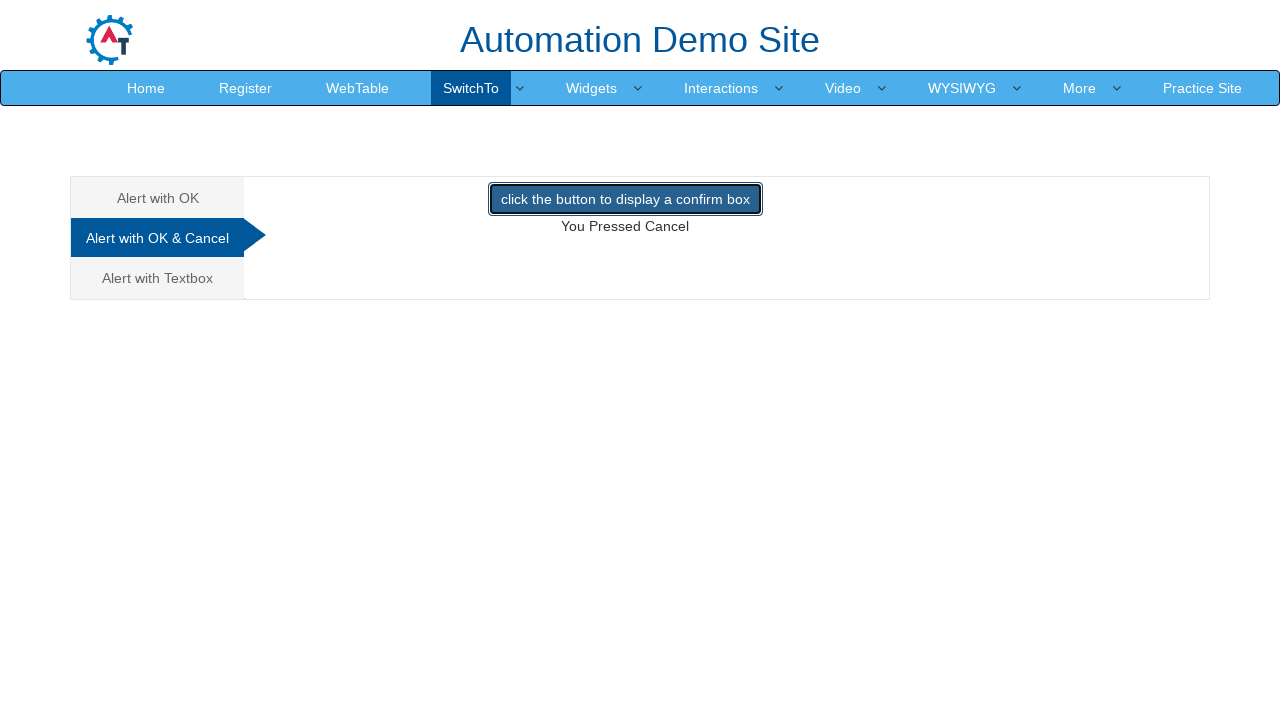

Result message appeared after dismissing alert
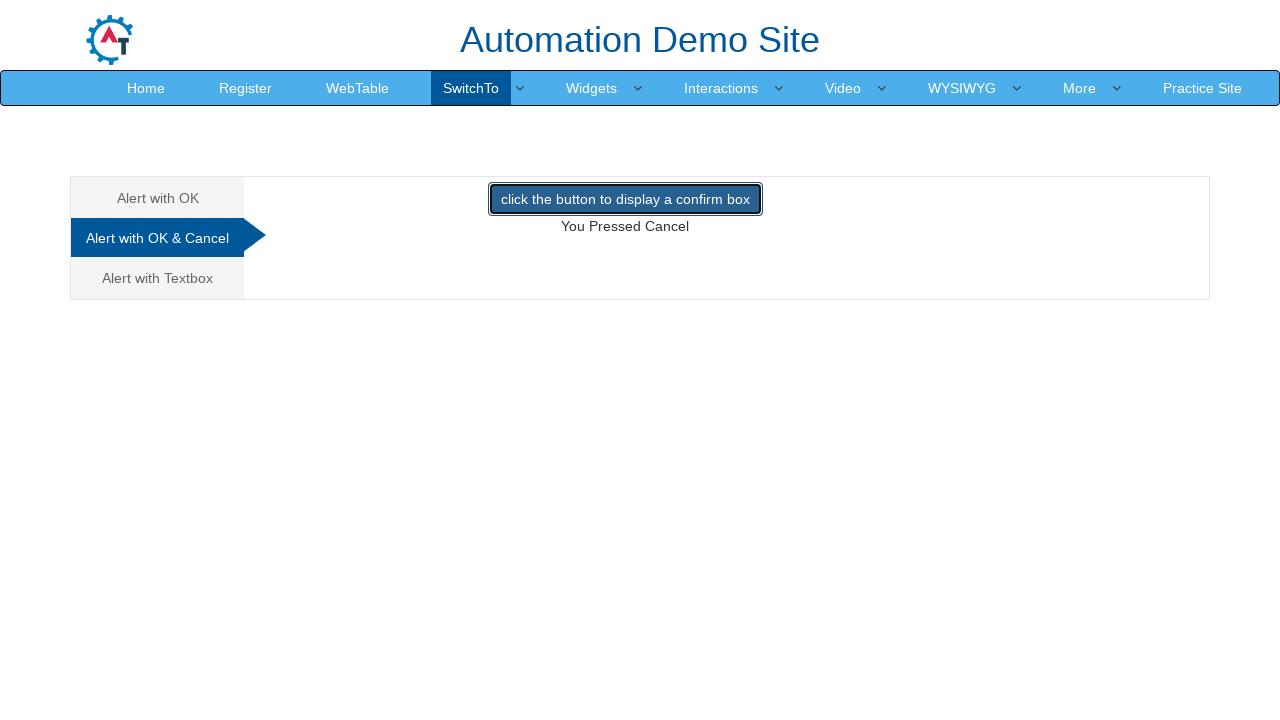

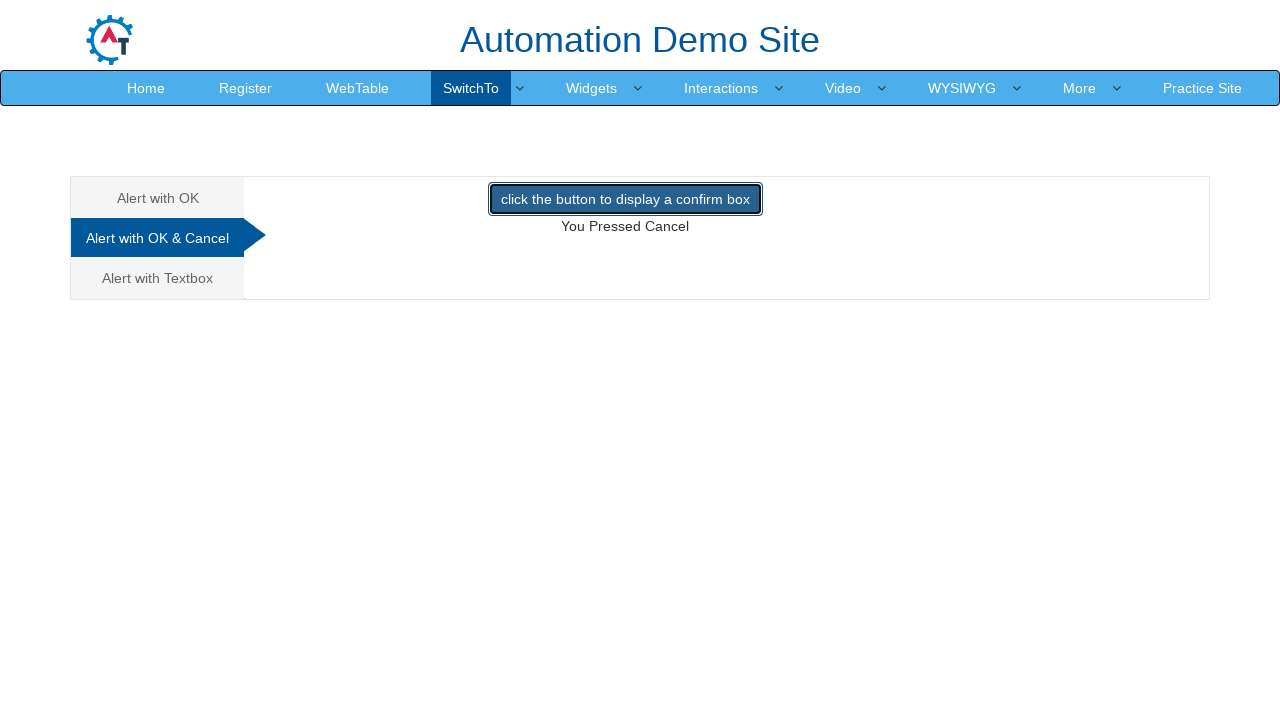